Tests double-click functionality on W3Schools demo page by double-clicking an element inside an iframe

Starting URL: https://www.w3schools.com/jsref/tryit.asp?filename=tryjsref_ondblclick_addeventlistener

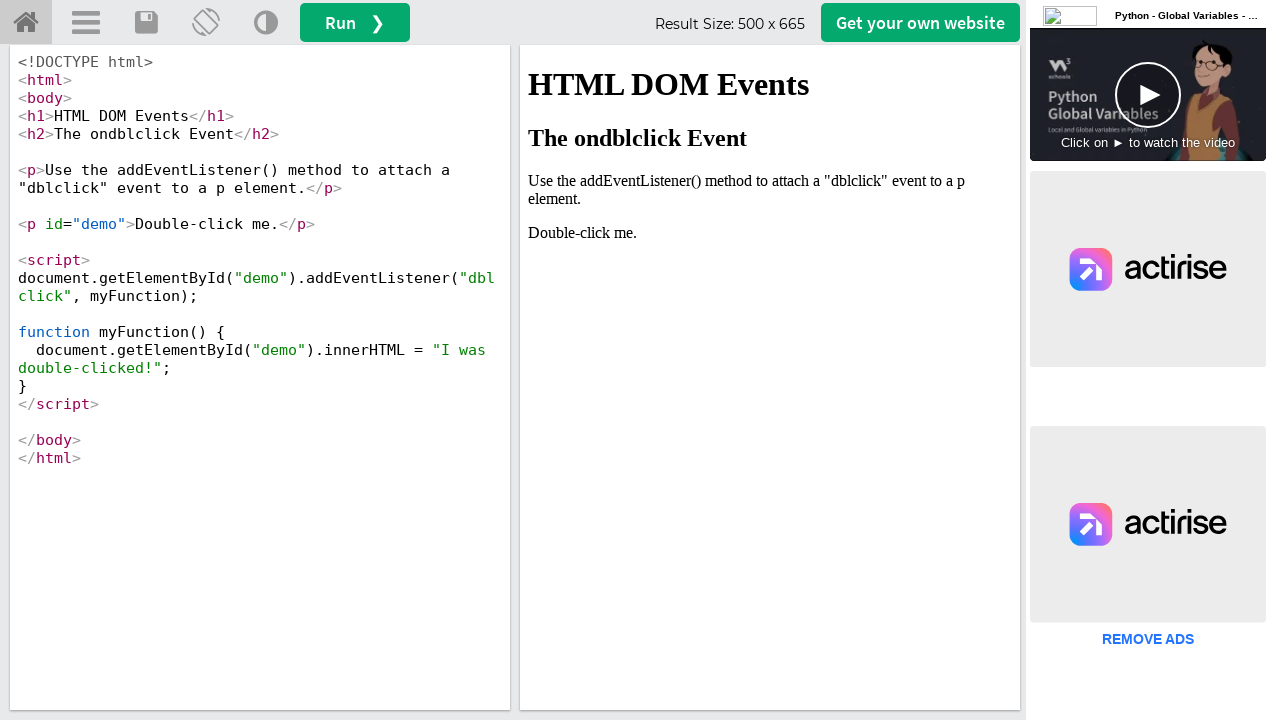

Located iframe with ID 'iframeResult' containing the demo
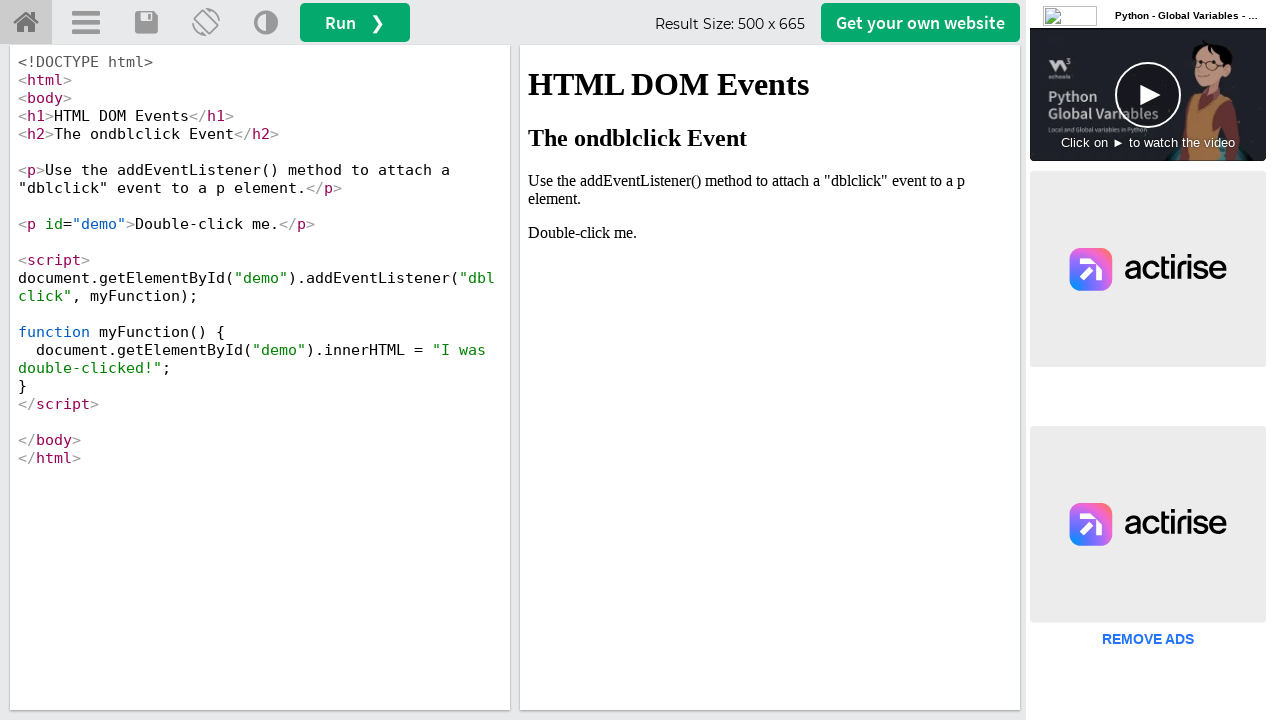

Double-clicked the demo element inside the iframe at (770, 233) on iframe#iframeResult >> internal:control=enter-frame >> #demo
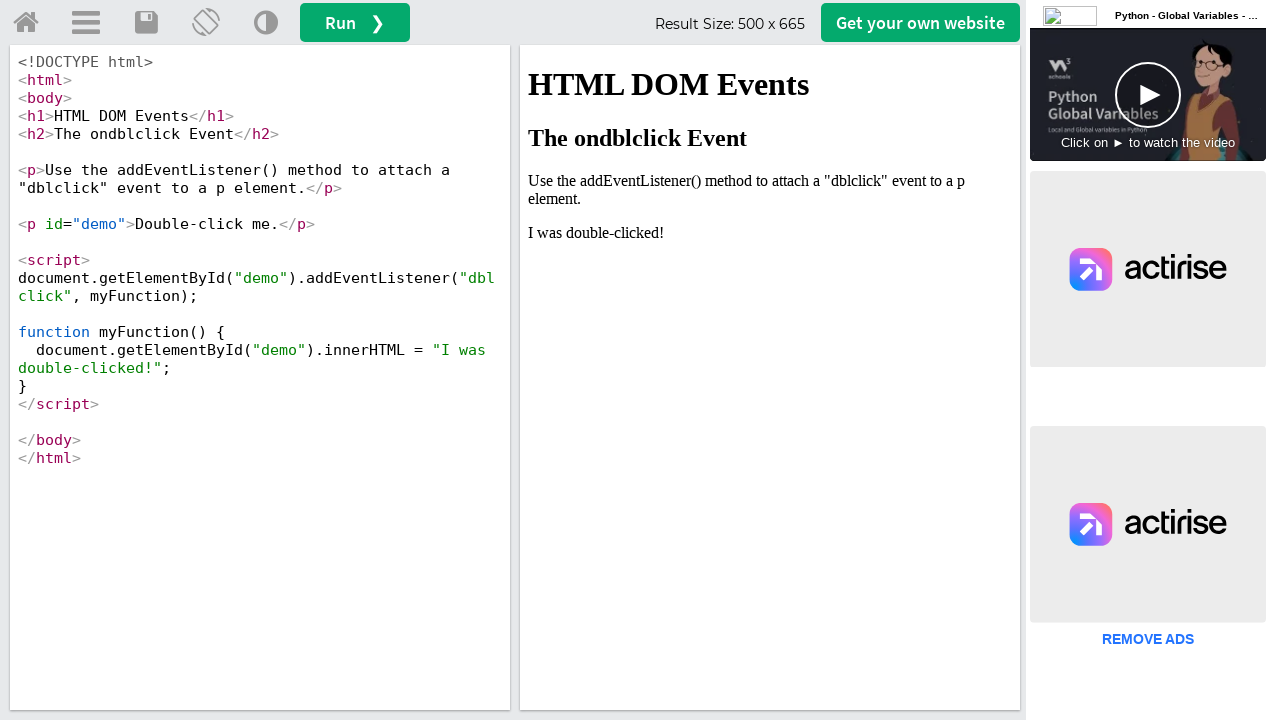

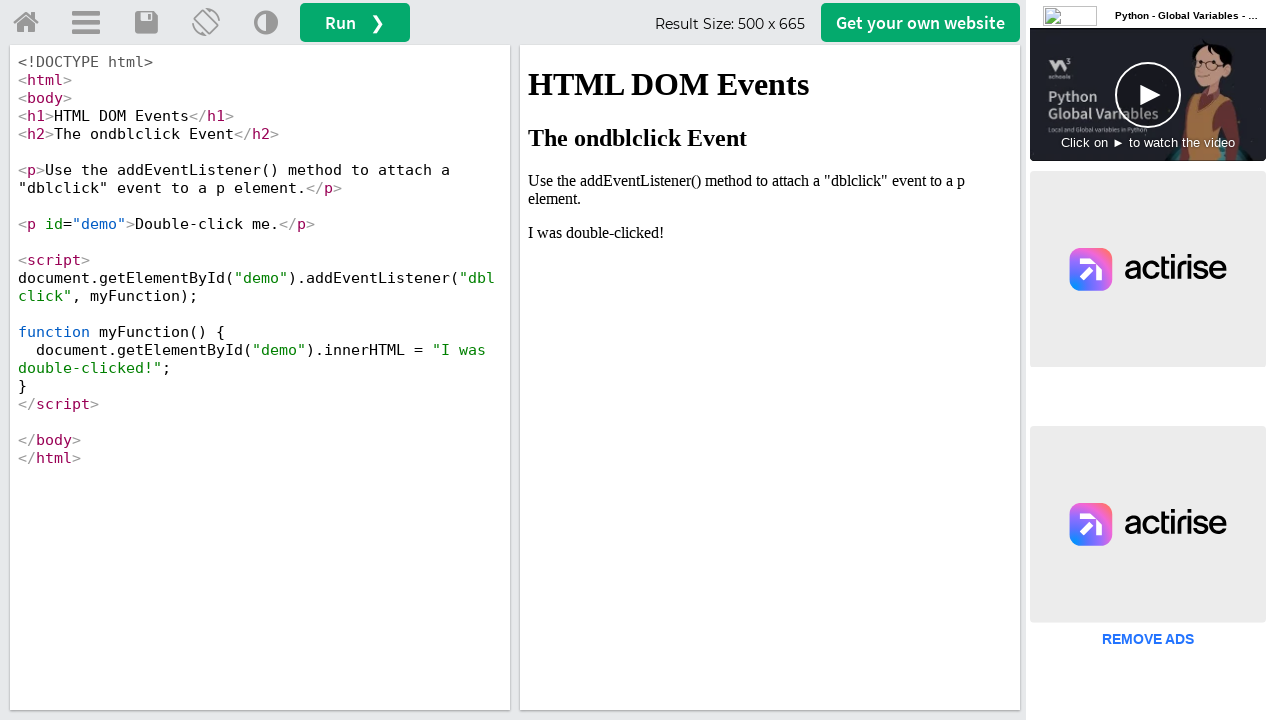